Navigates to a checkbox demo page and interacts with the second checkbox element

Starting URL: https://the-internet.herokuapp.com/checkboxes

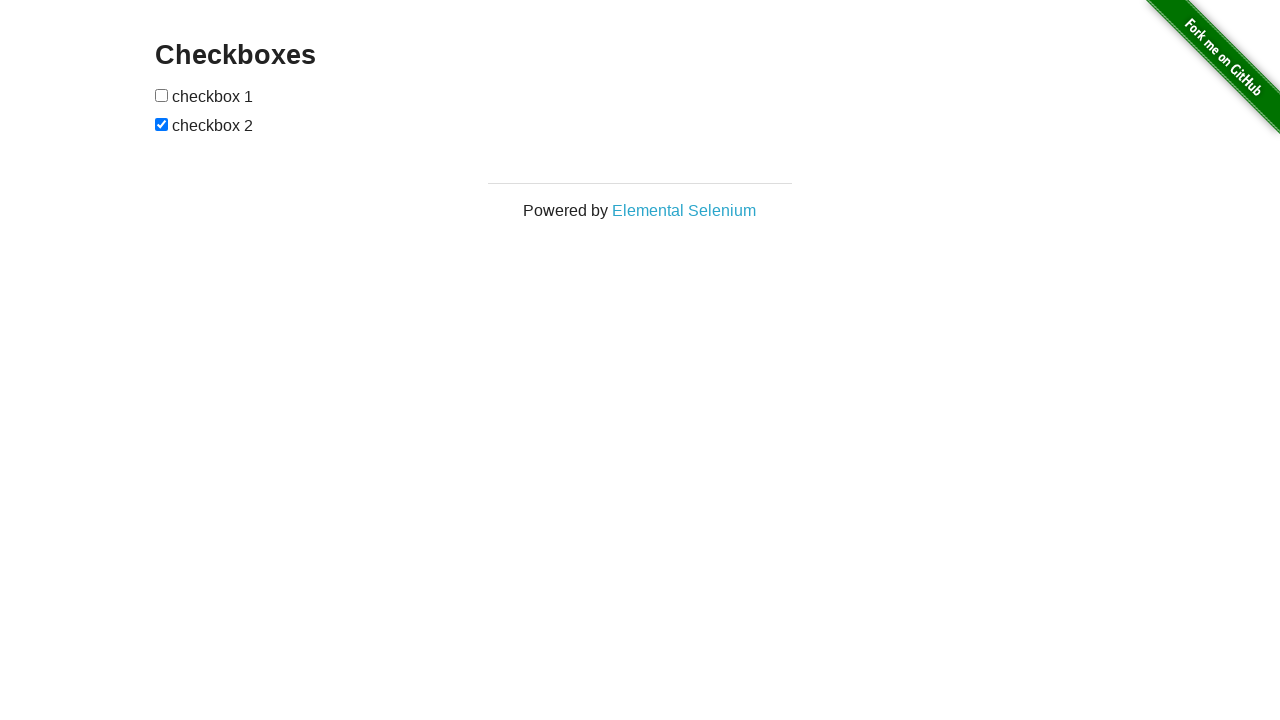

Navigated to checkbox demo page
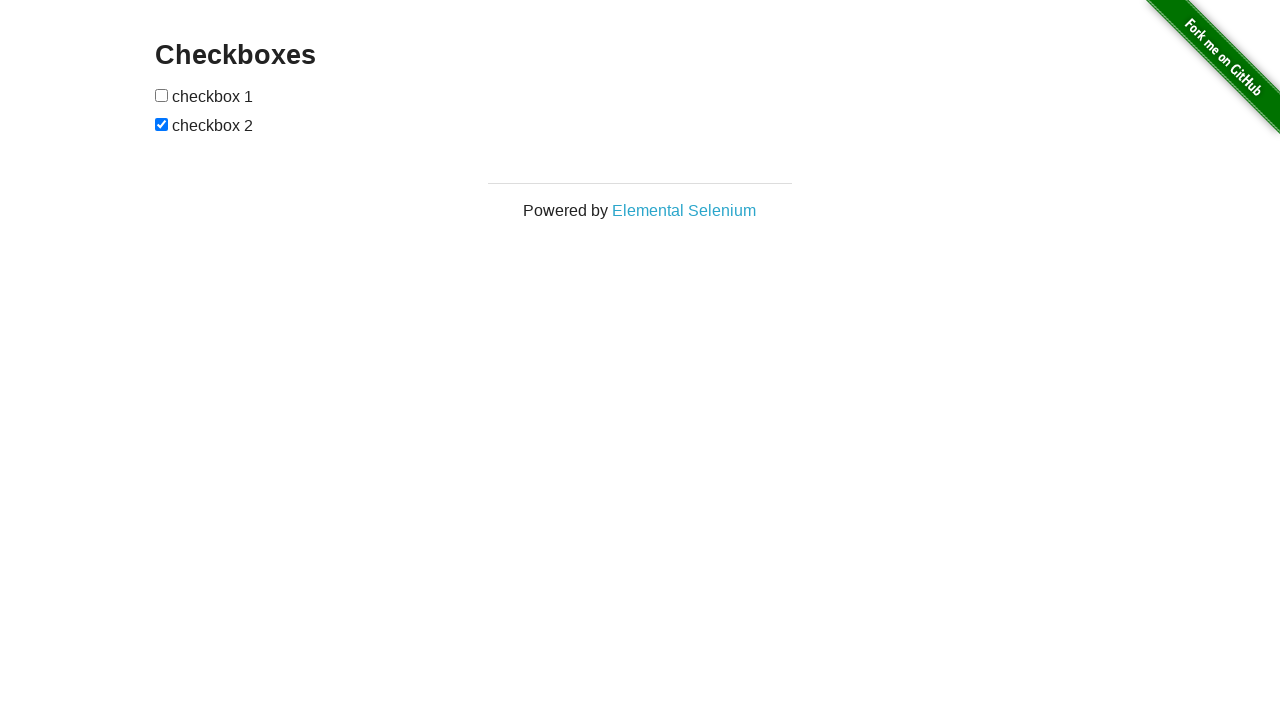

Checkboxes container loaded and visible
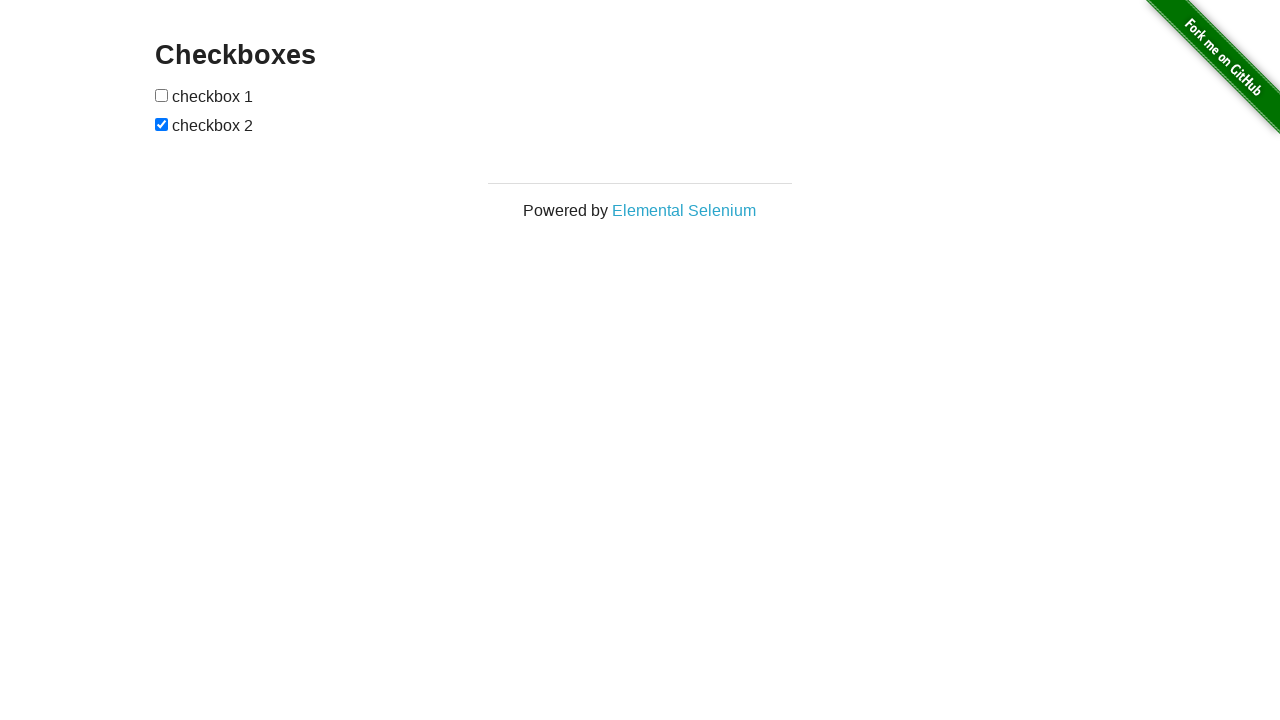

Clicked on the second checkbox element at (162, 124) on xpath=//*[@id="checkboxes"]/input[2]
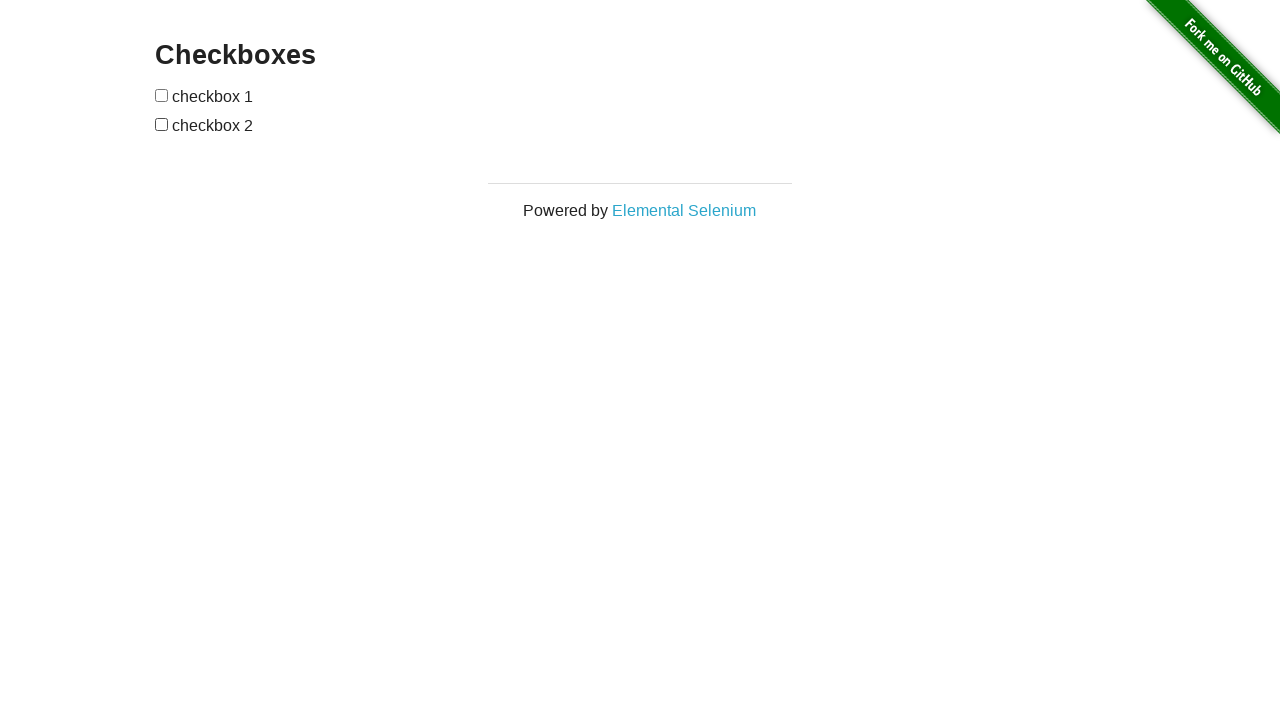

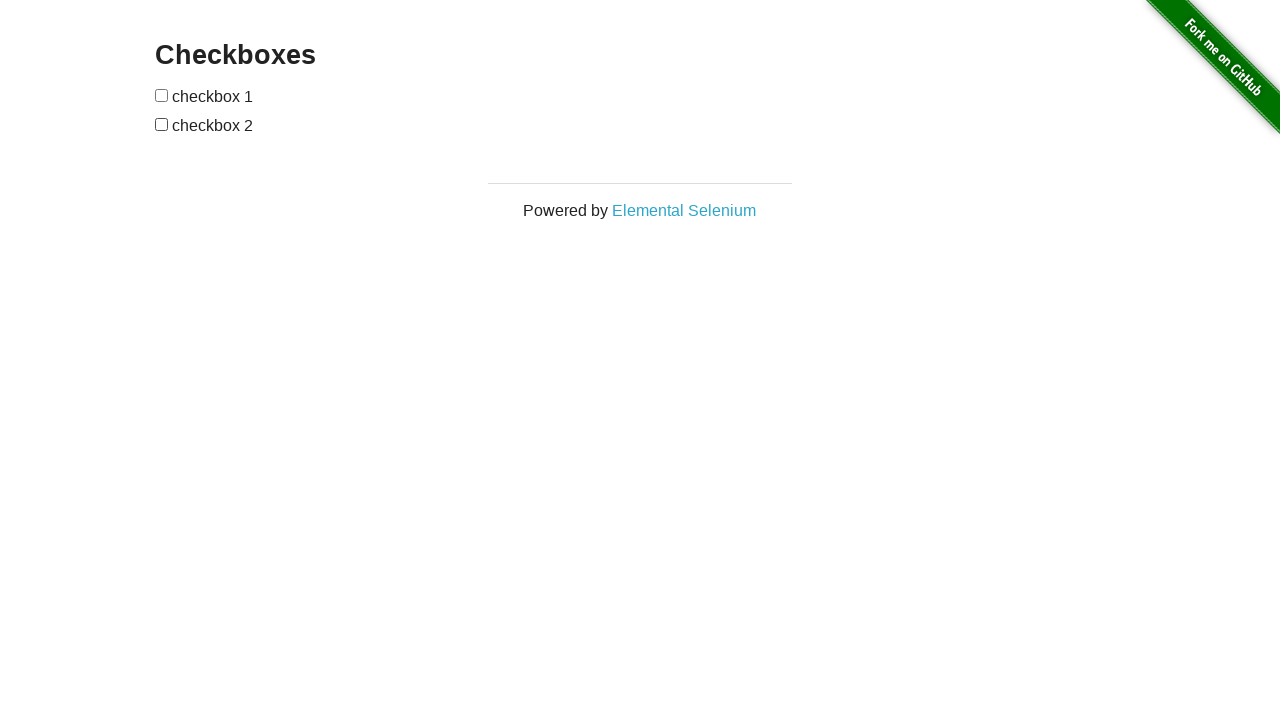